Tests tab navigation functionality by clicking through available tabs on the DemoQA tabs page

Starting URL: https://demoqa.com/tabs

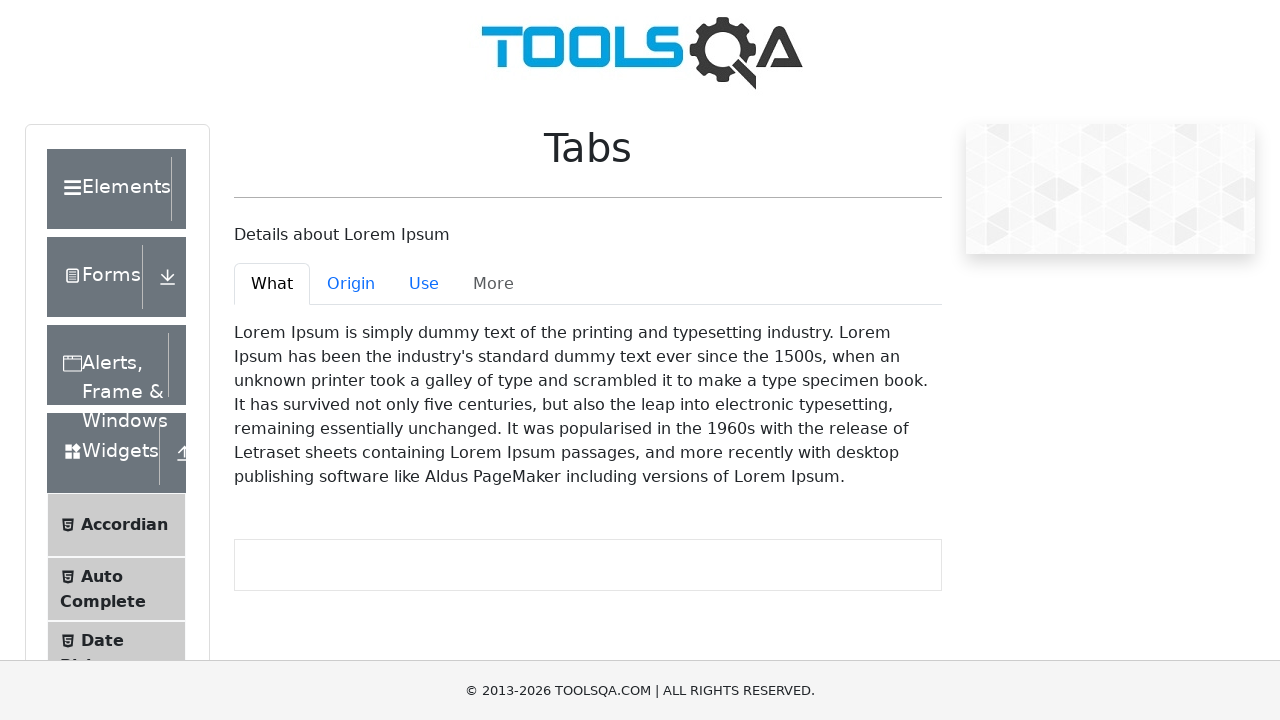

Waited for tabs to be visible on DemoQA tabs page
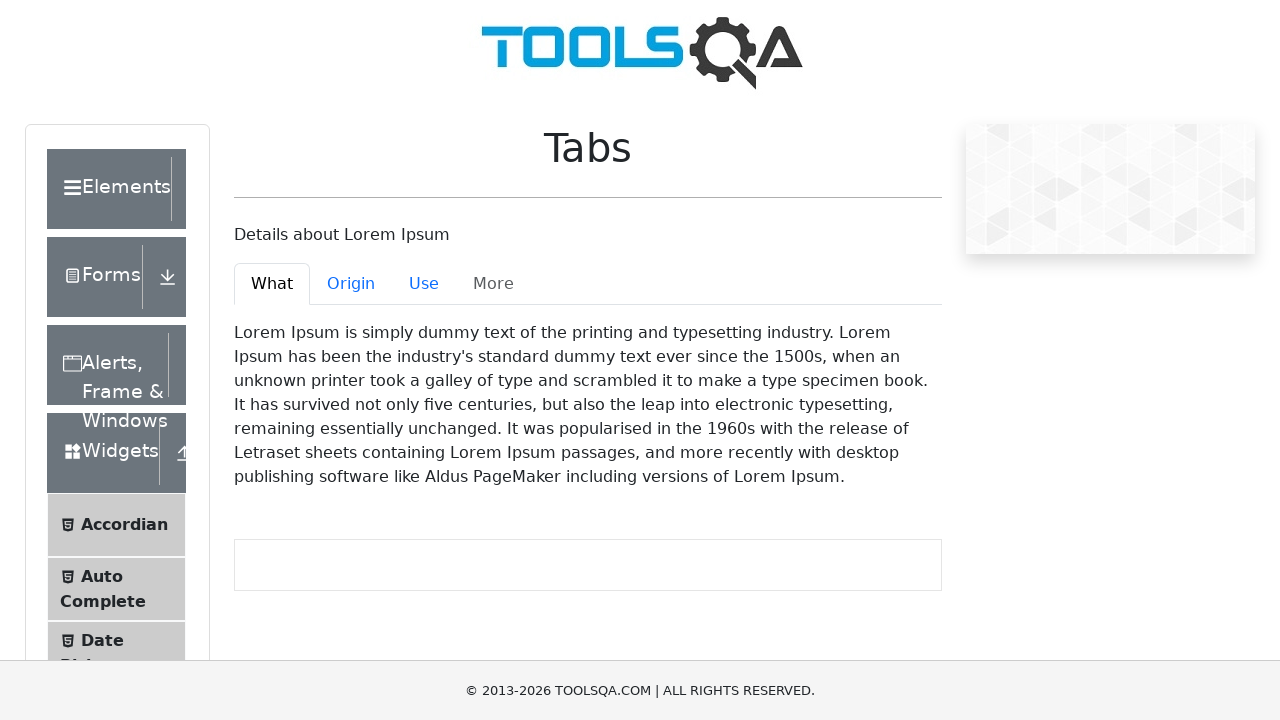

Located all available tabs
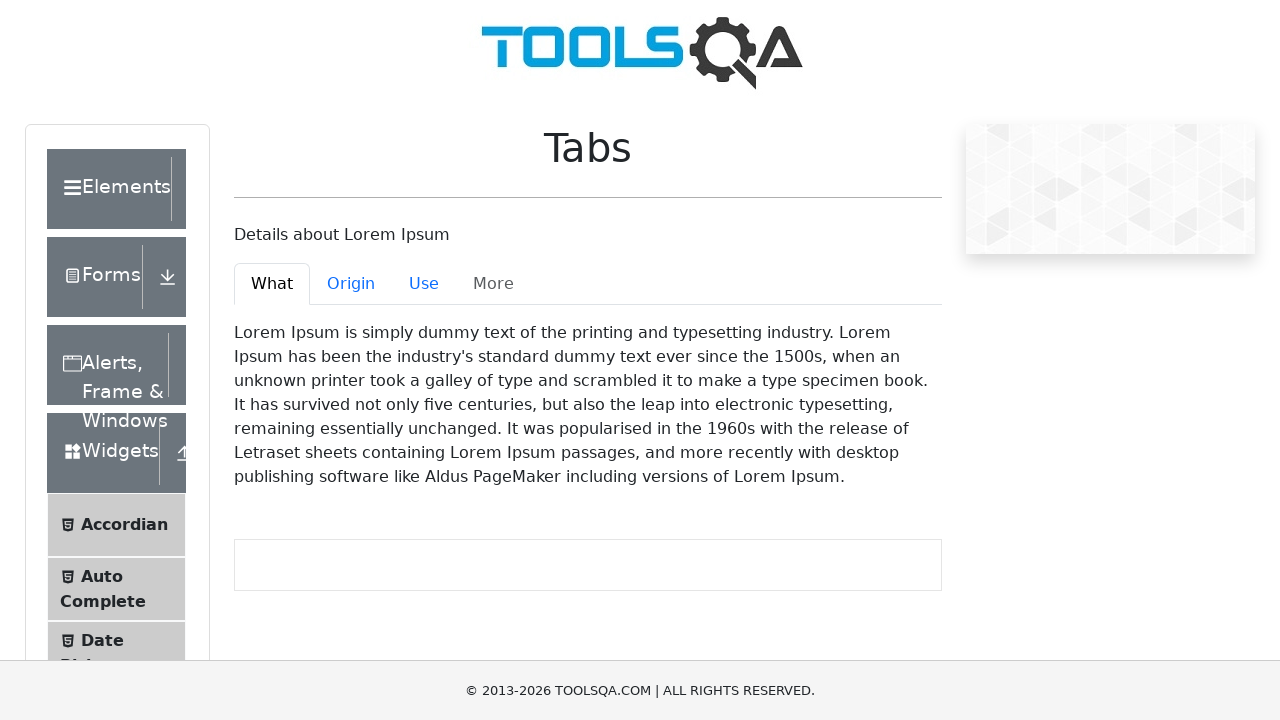

Clicked on second tab at (351, 284) on .nav-tabs .nav-item >> nth=1
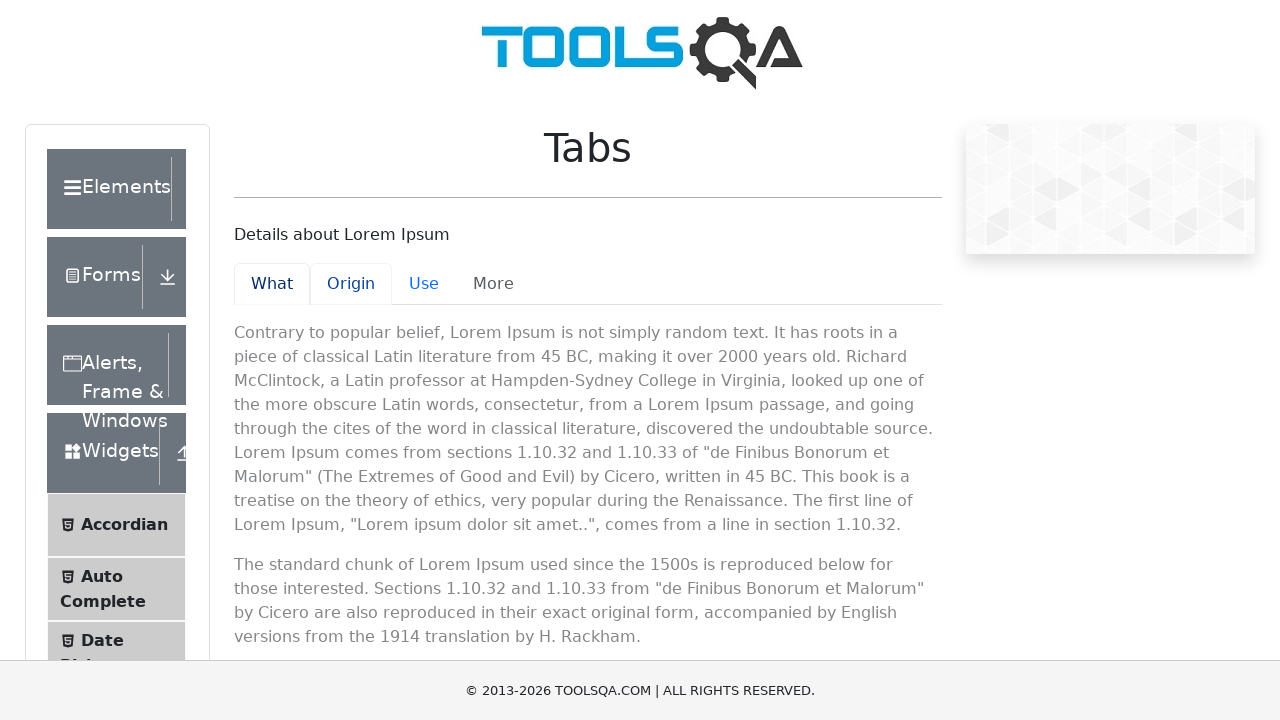

Clicked on third tab at (424, 284) on .nav-tabs .nav-item >> nth=2
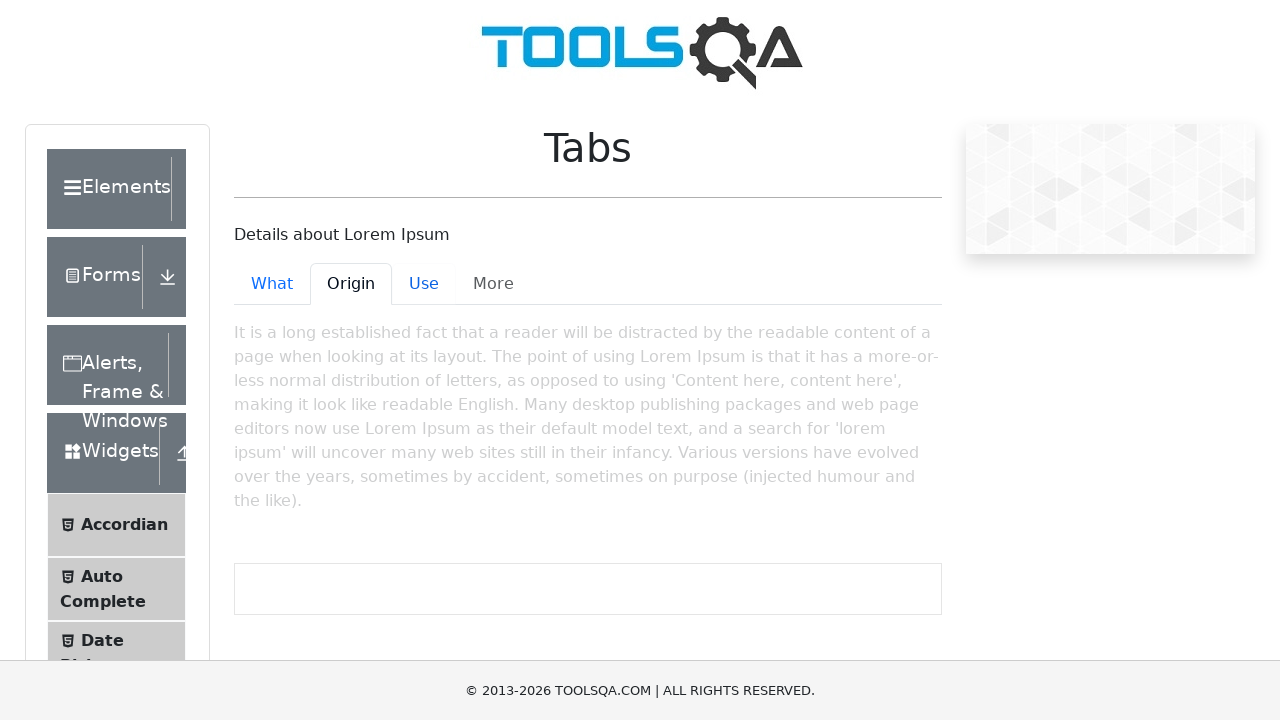

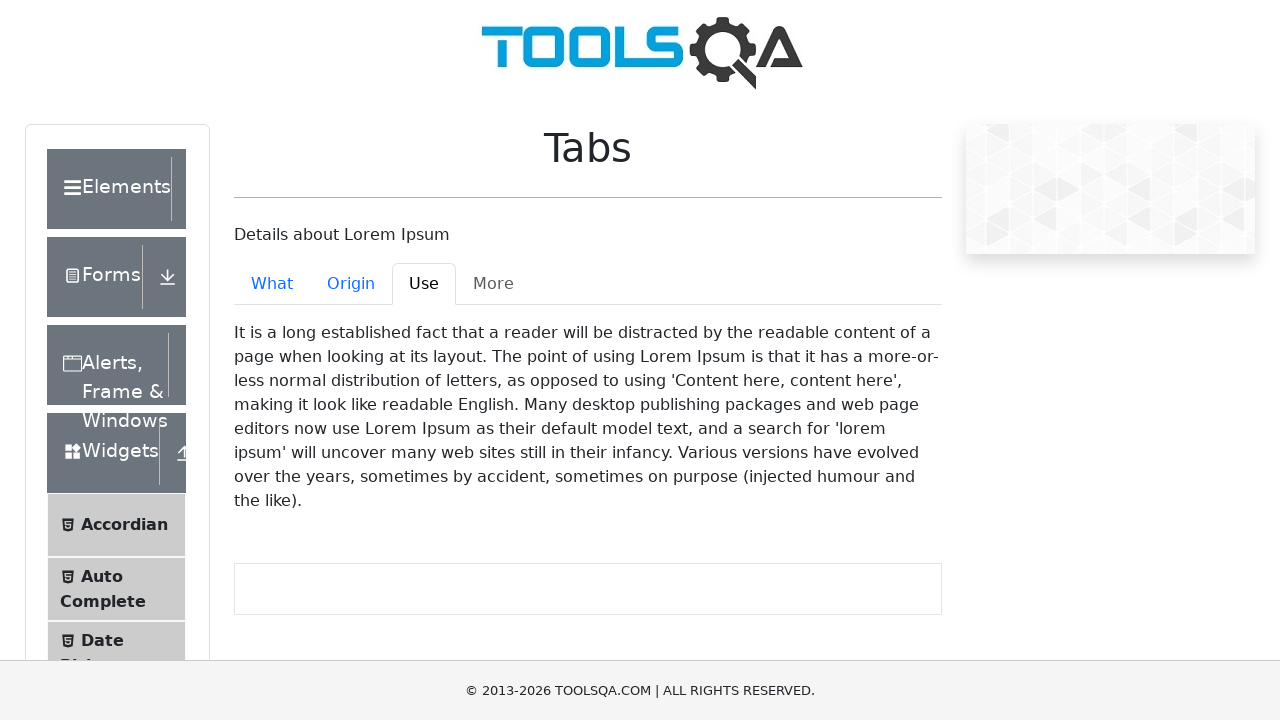